Tests that the currently active filter link is highlighted with selected class

Starting URL: https://demo.playwright.dev/todomvc

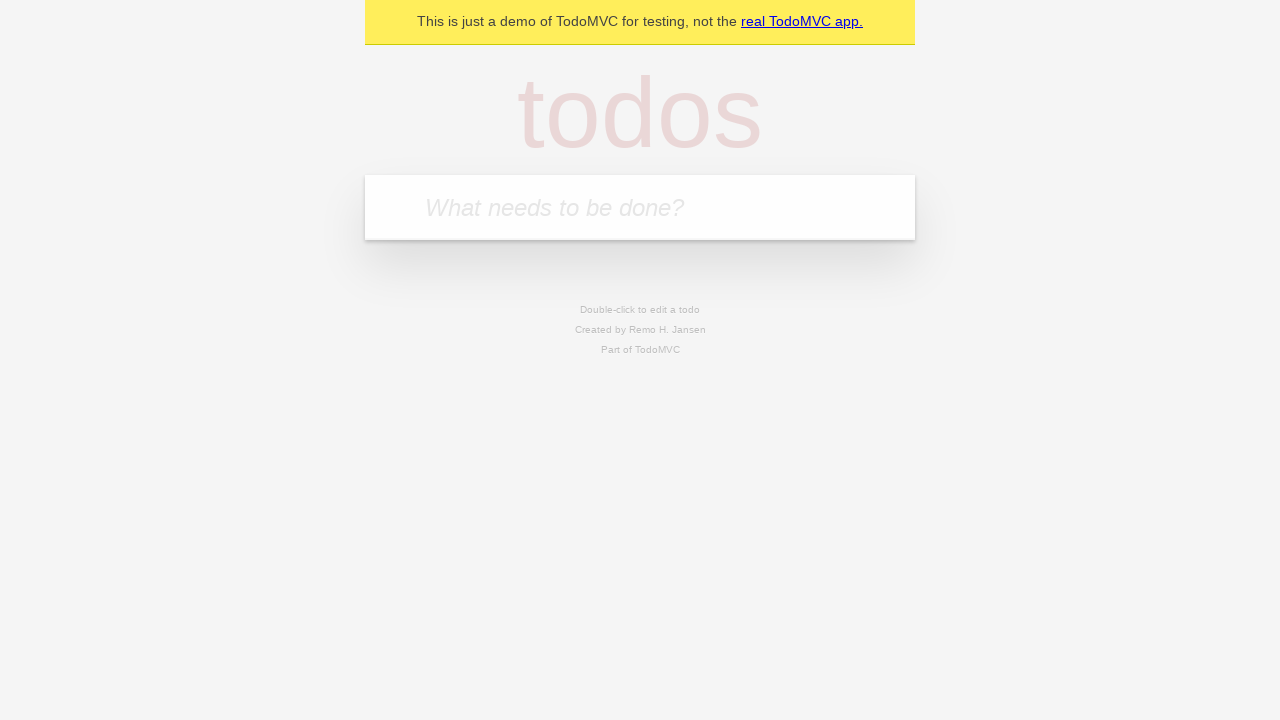

Filled todo input with 'buy some cheese' on internal:attr=[placeholder="What needs to be done?"i]
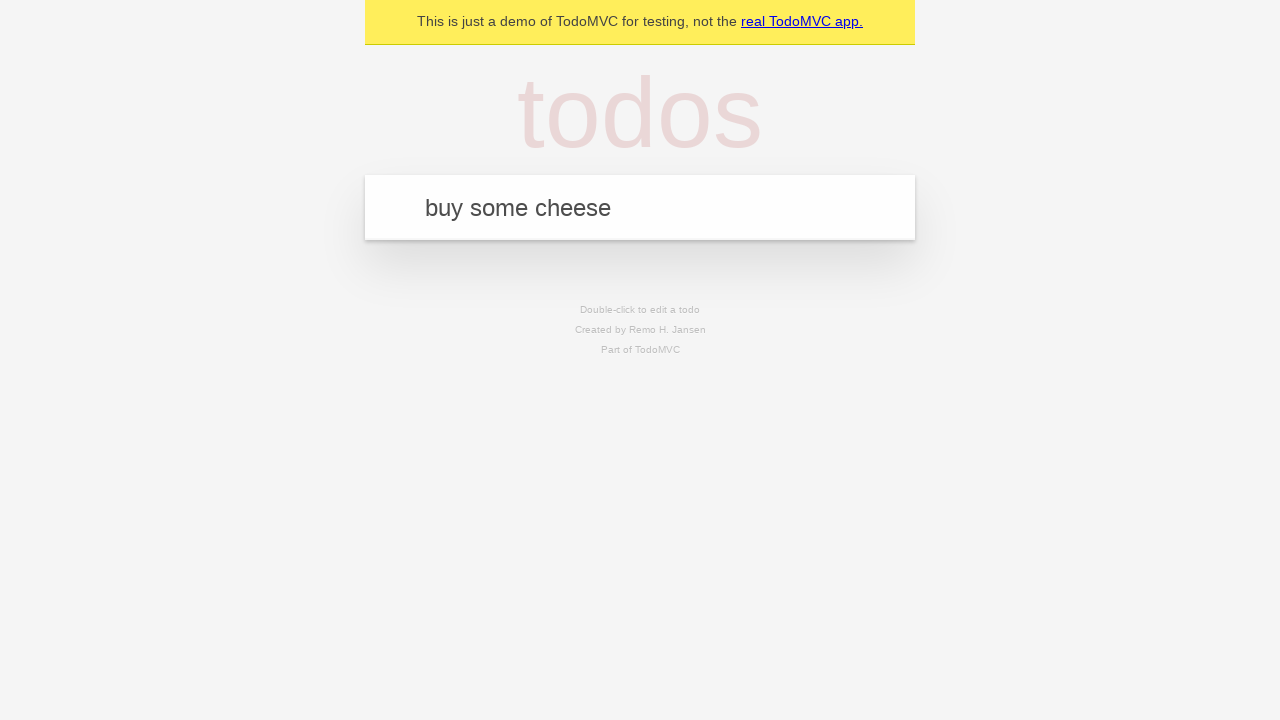

Pressed Enter to create first todo on internal:attr=[placeholder="What needs to be done?"i]
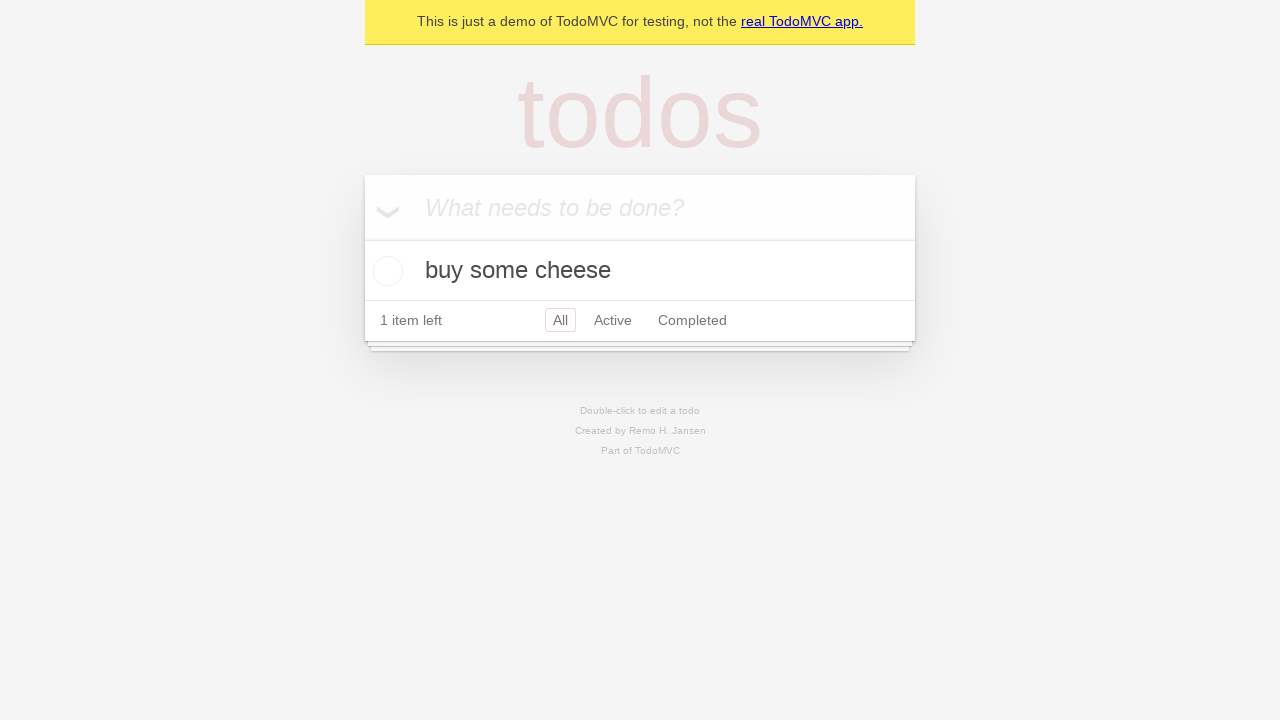

Filled todo input with 'feed the cat' on internal:attr=[placeholder="What needs to be done?"i]
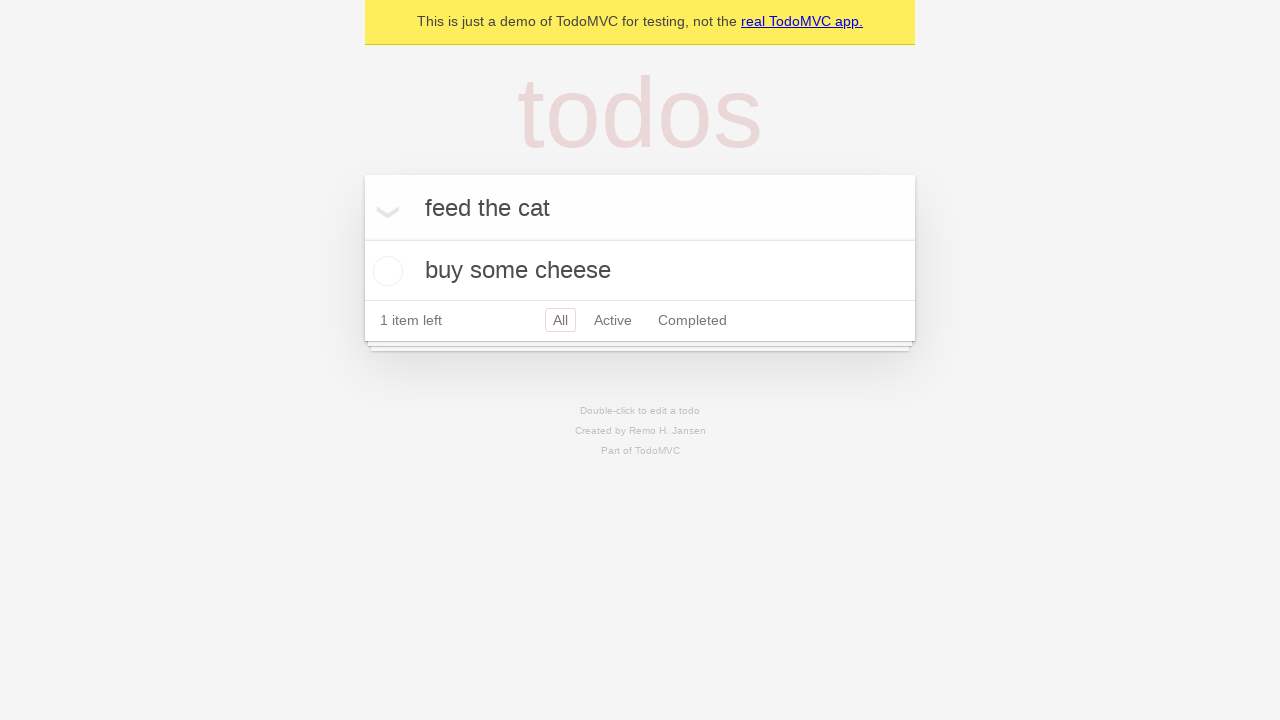

Pressed Enter to create second todo on internal:attr=[placeholder="What needs to be done?"i]
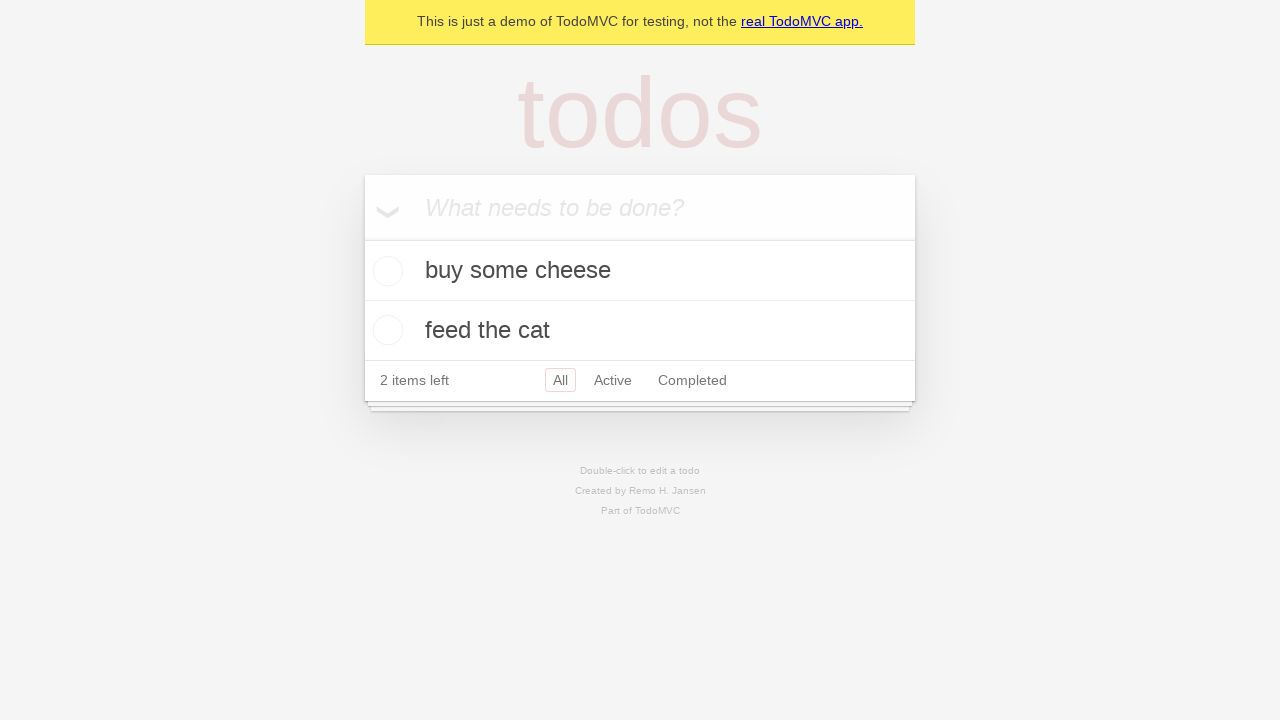

Filled todo input with 'book a doctors appointment' on internal:attr=[placeholder="What needs to be done?"i]
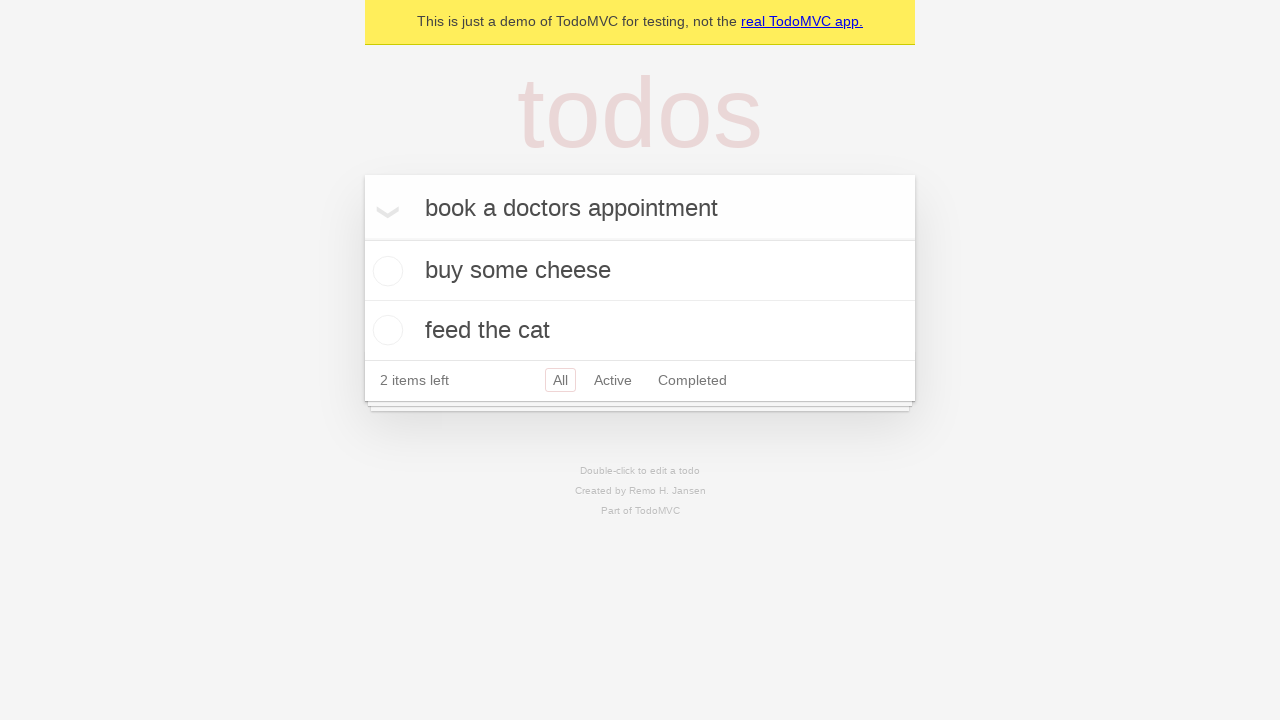

Pressed Enter to create third todo on internal:attr=[placeholder="What needs to be done?"i]
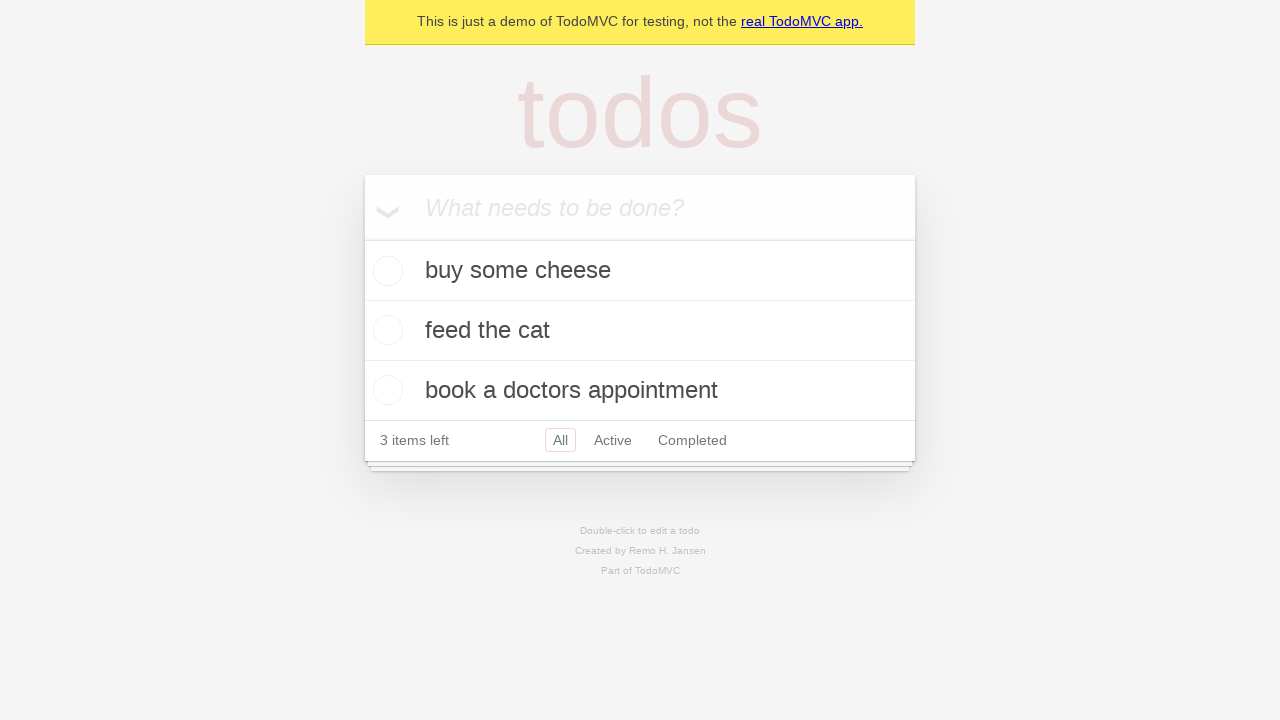

Waited for all three todos to be created and visible
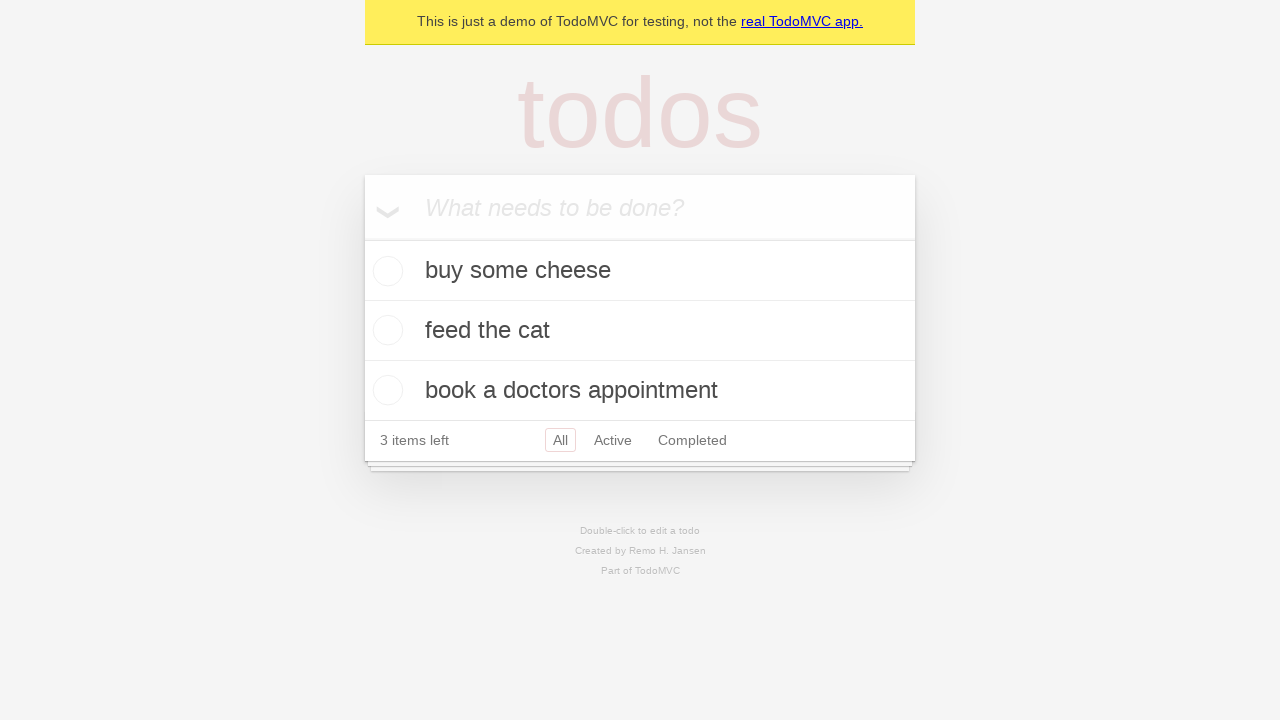

Located Active and Completed filter links
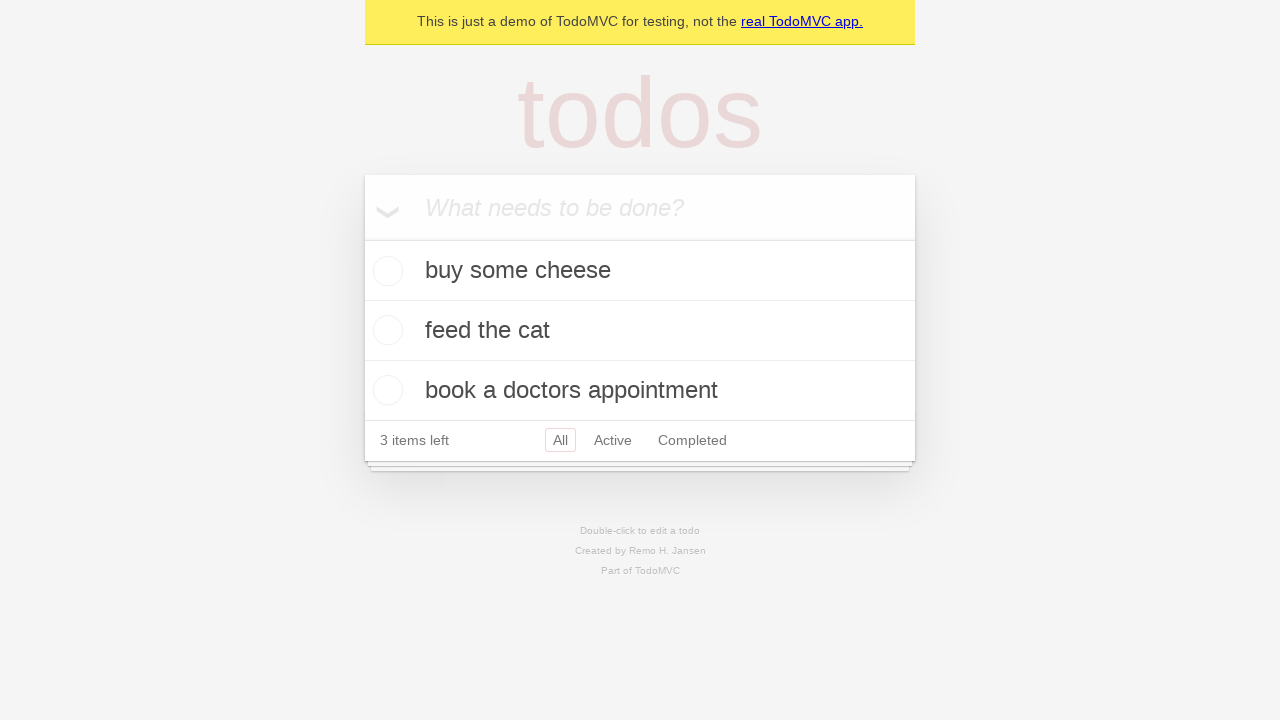

Clicked Active filter link at (613, 440) on internal:role=link[name="Active"i]
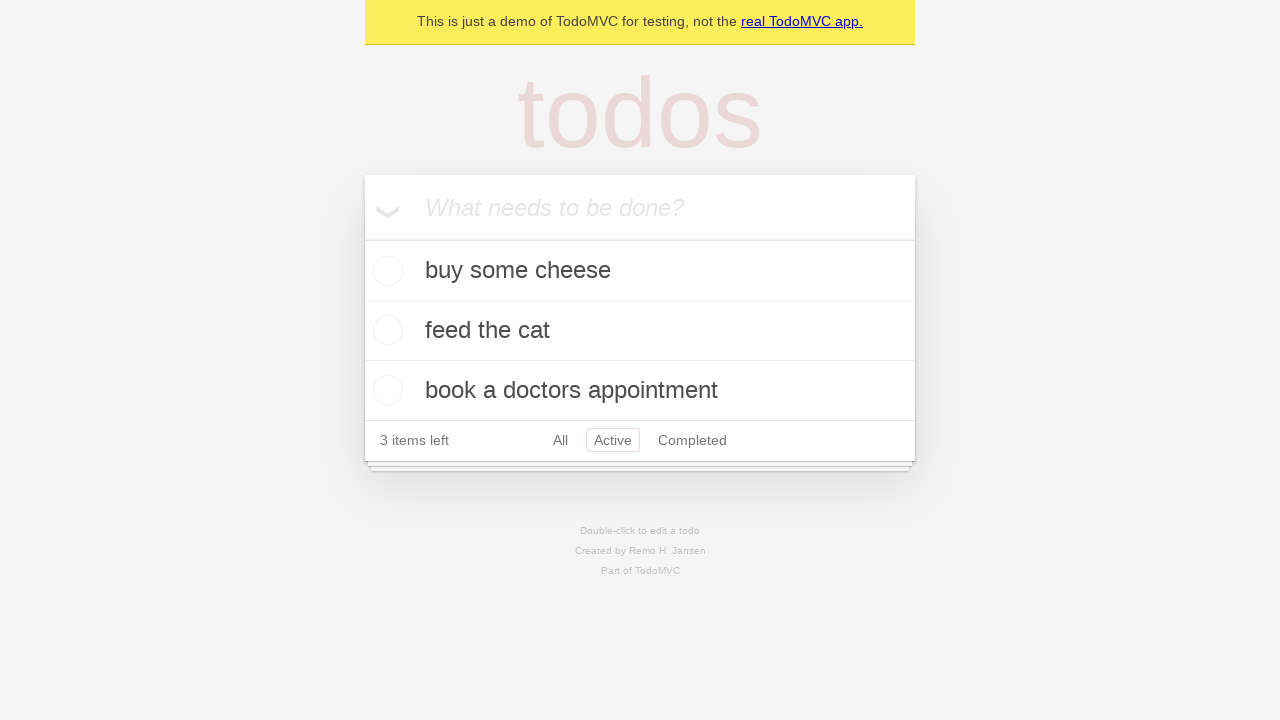

Clicked Completed filter link at (692, 440) on internal:role=link[name="Completed"i]
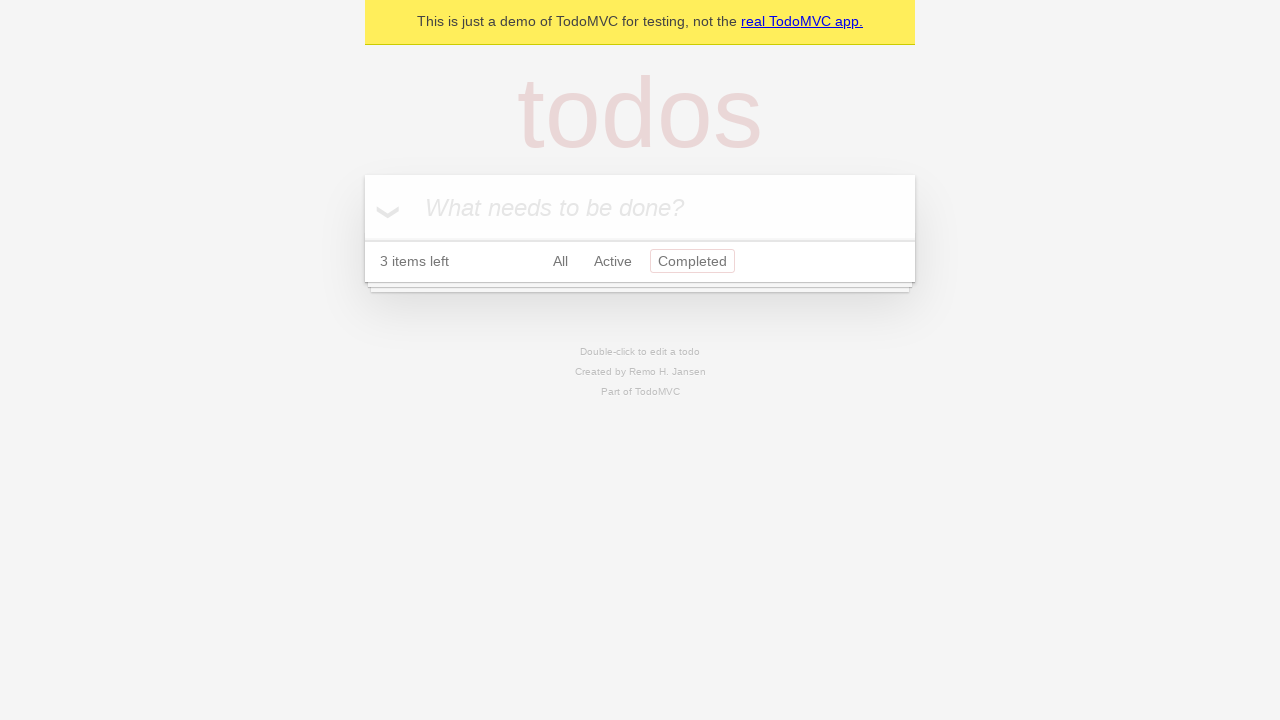

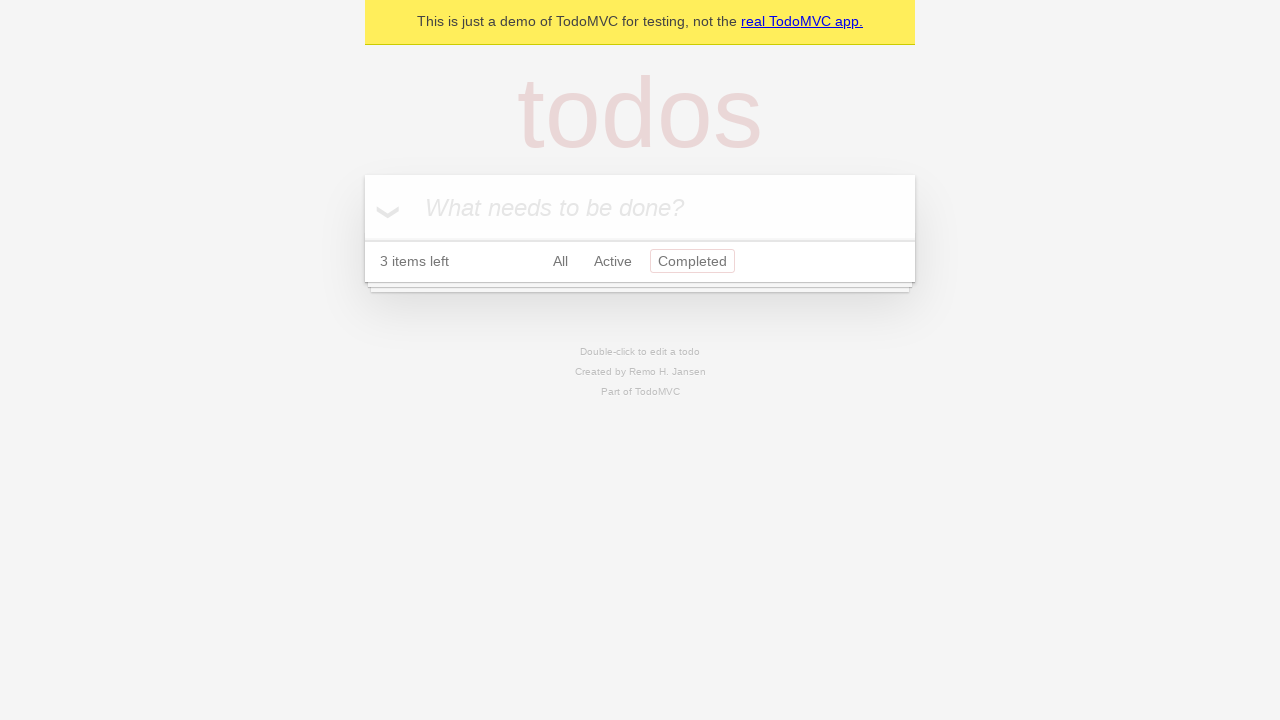